Tests file upload functionality using the filechooser event listener pattern by clicking the upload button and handling the file chooser dialog.

Starting URL: https://leafground.com/file.xhtml

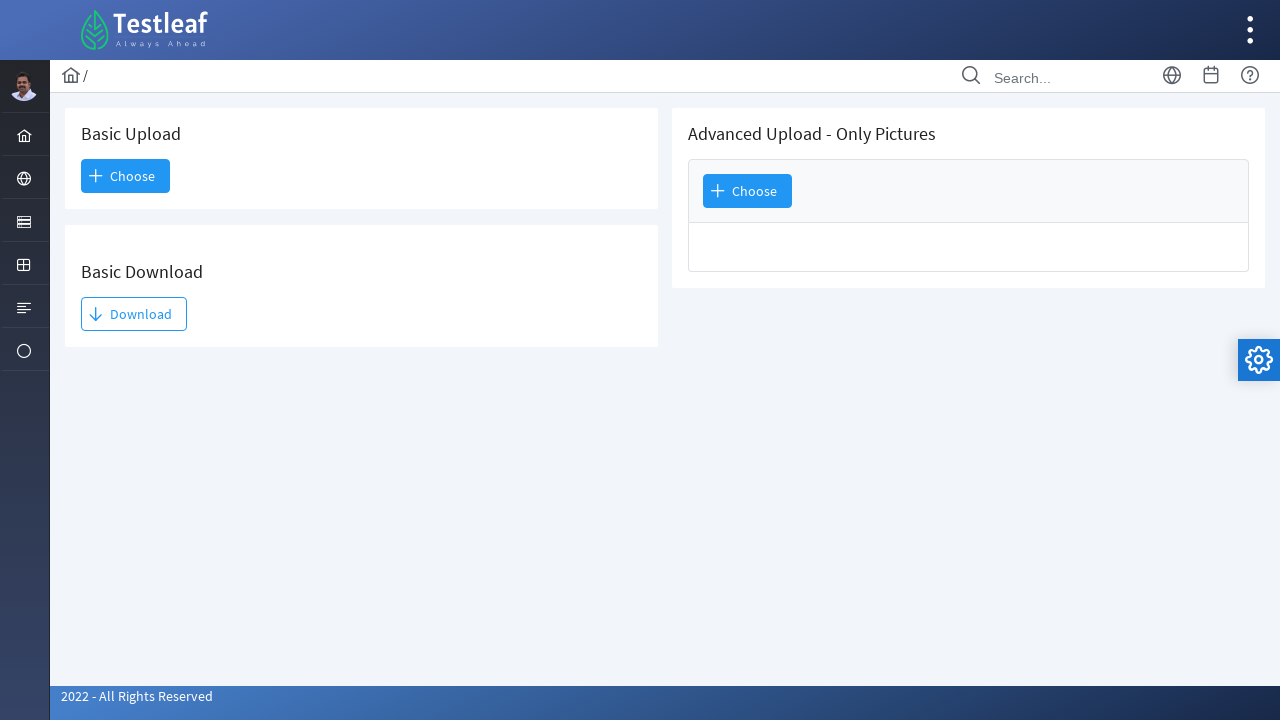

Created temporary test CSV file with sample data
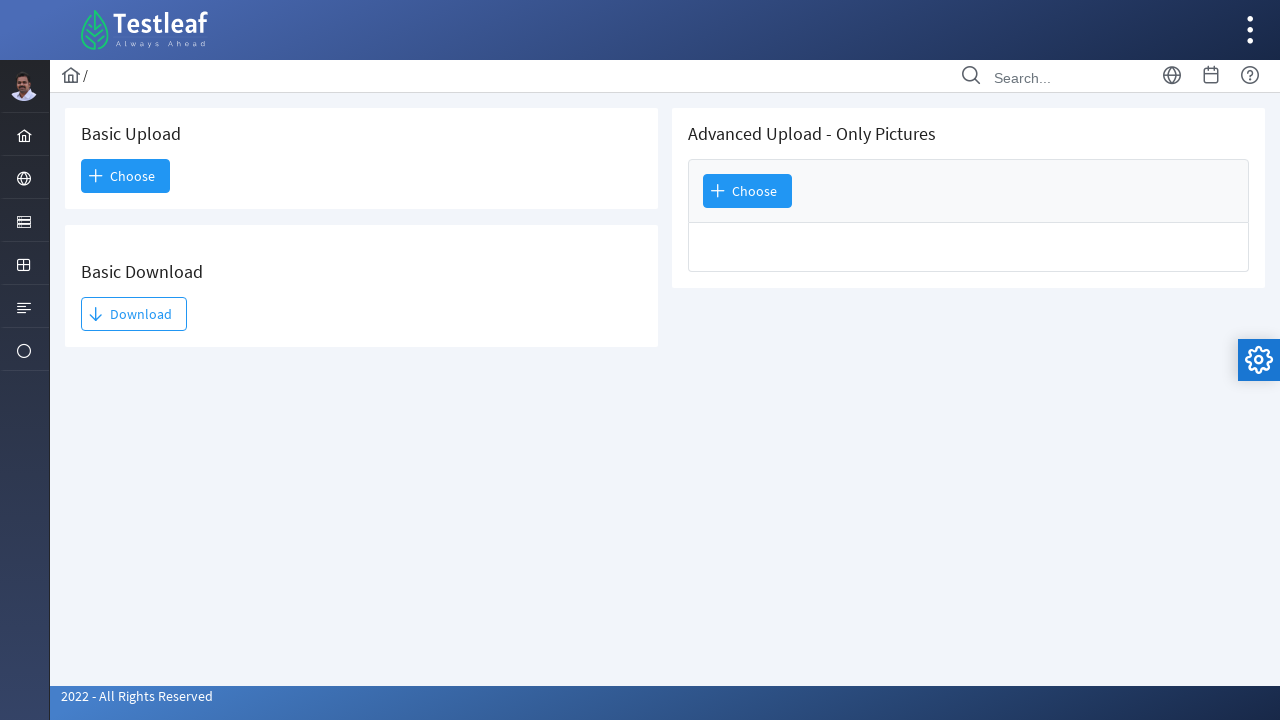

Clicked file upload button and file chooser dialog appeared at (84, 176) on xpath=//span[text()='Choose']/following-sibling::input >> nth=0
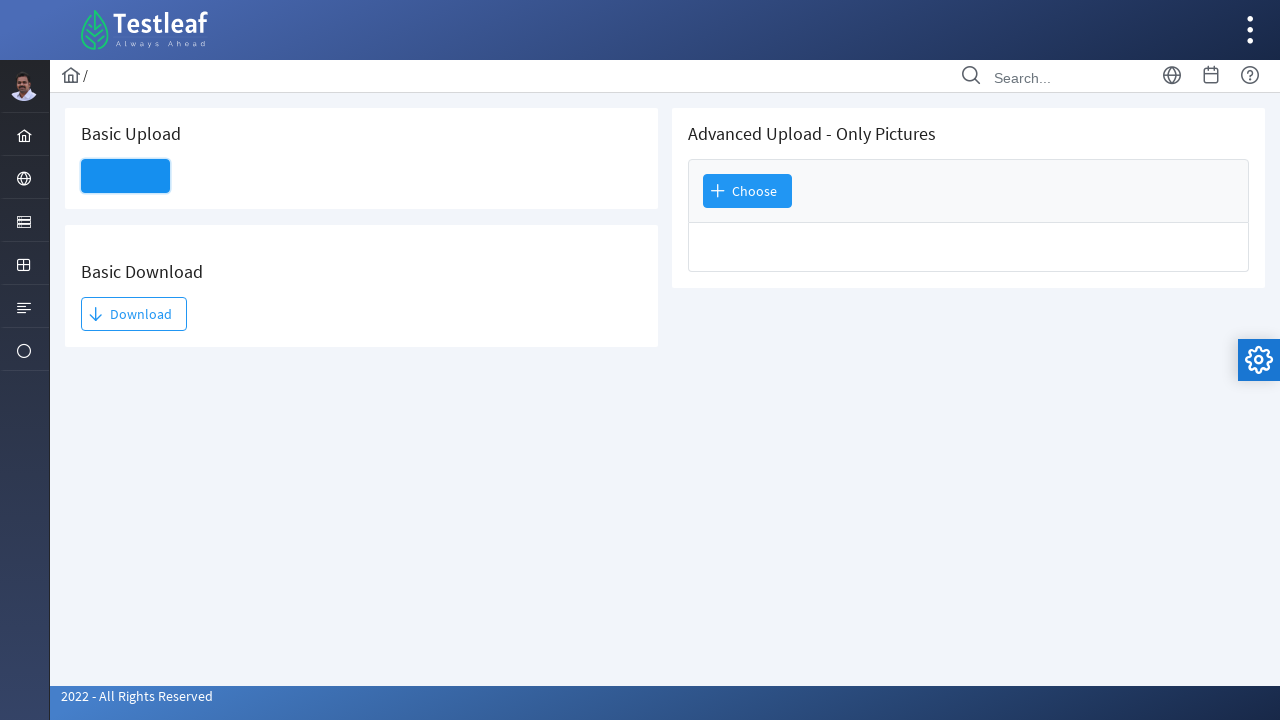

Set test CSV file in file chooser and uploaded file
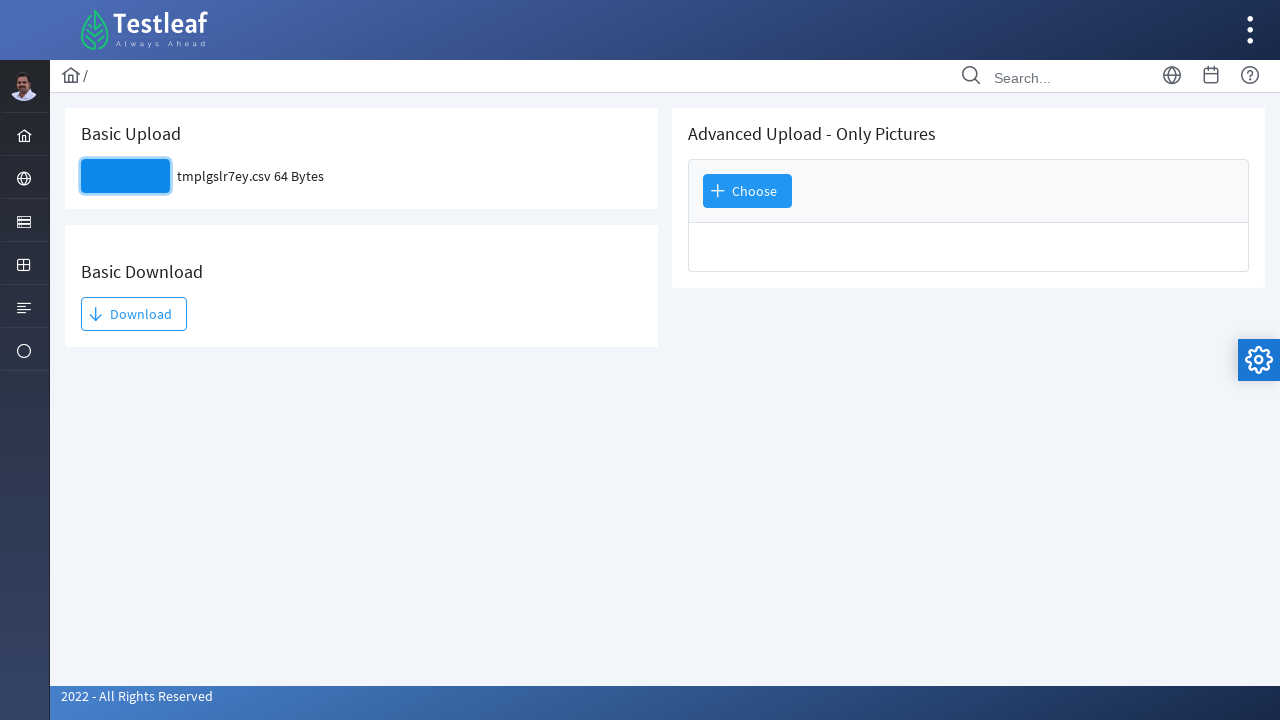

Cleaned up temporary test file
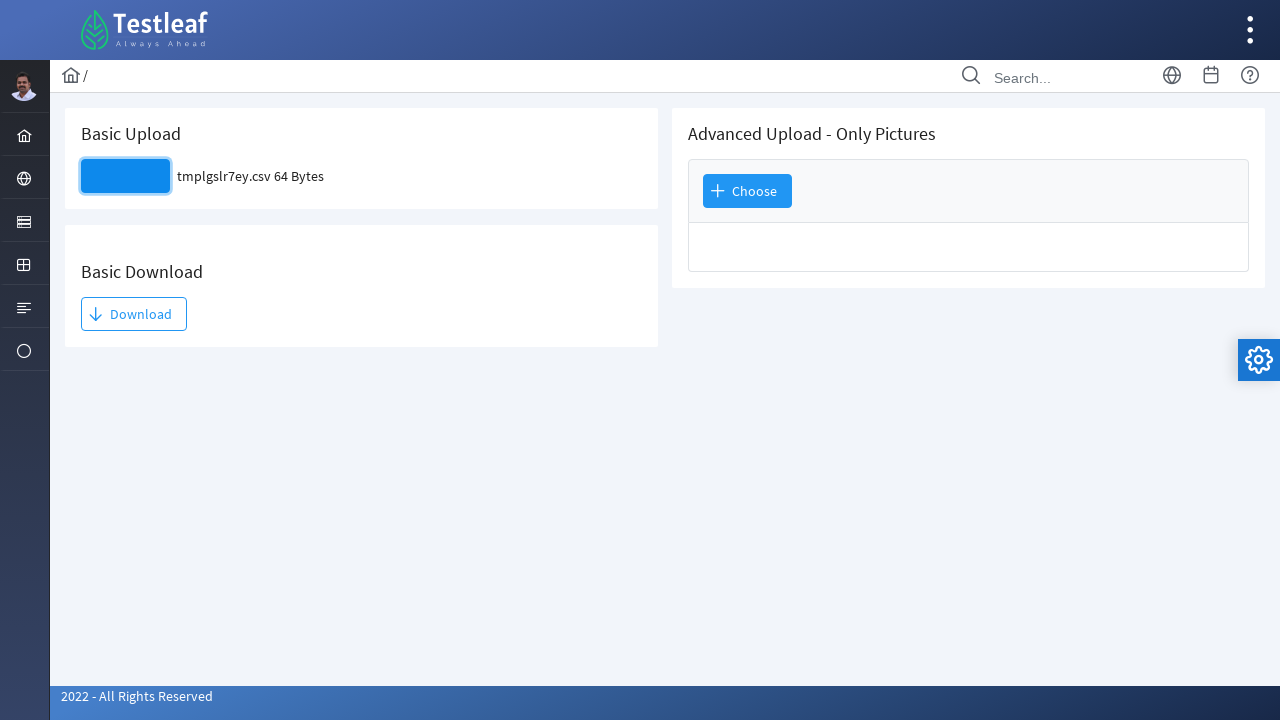

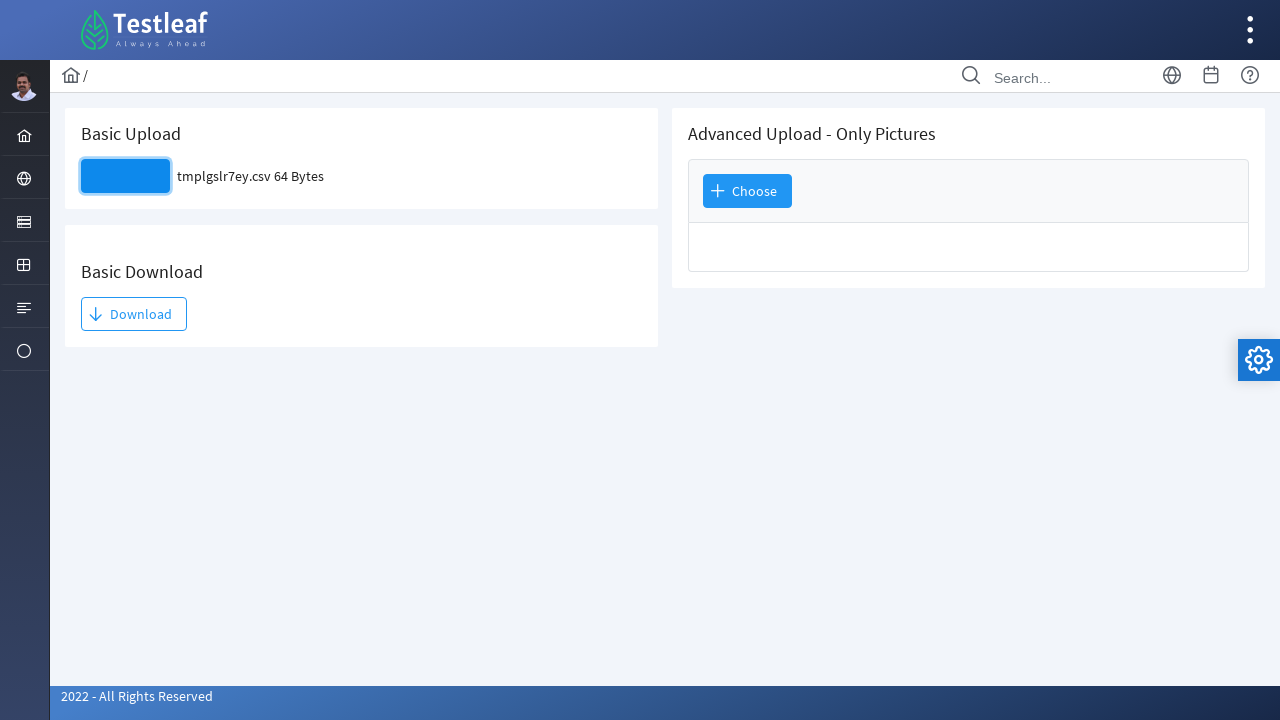